Navigates to OrangeHRM demo page and clicks on the "OrangeHRM, Inc" link (likely a company branding/footer link)

Starting URL: https://opensource-demo.orangehrmlive.com/web/index.php/auth/login

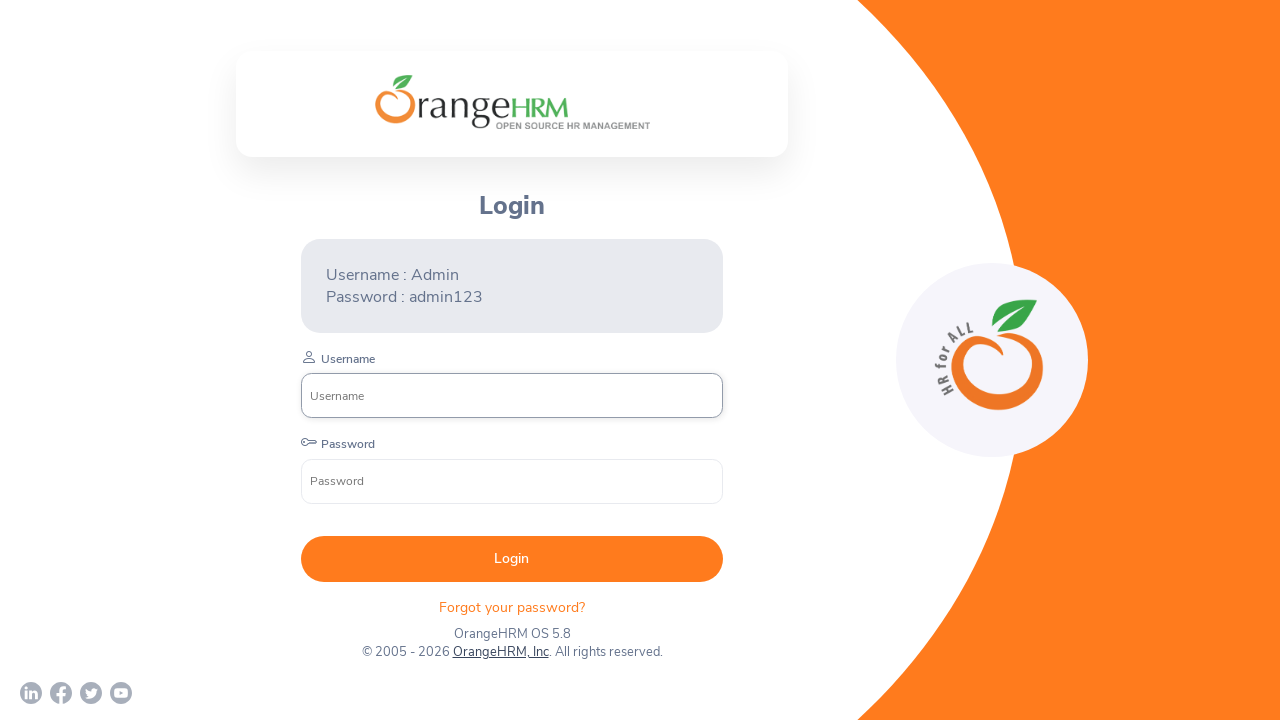

Waited for page to load (networkidle state)
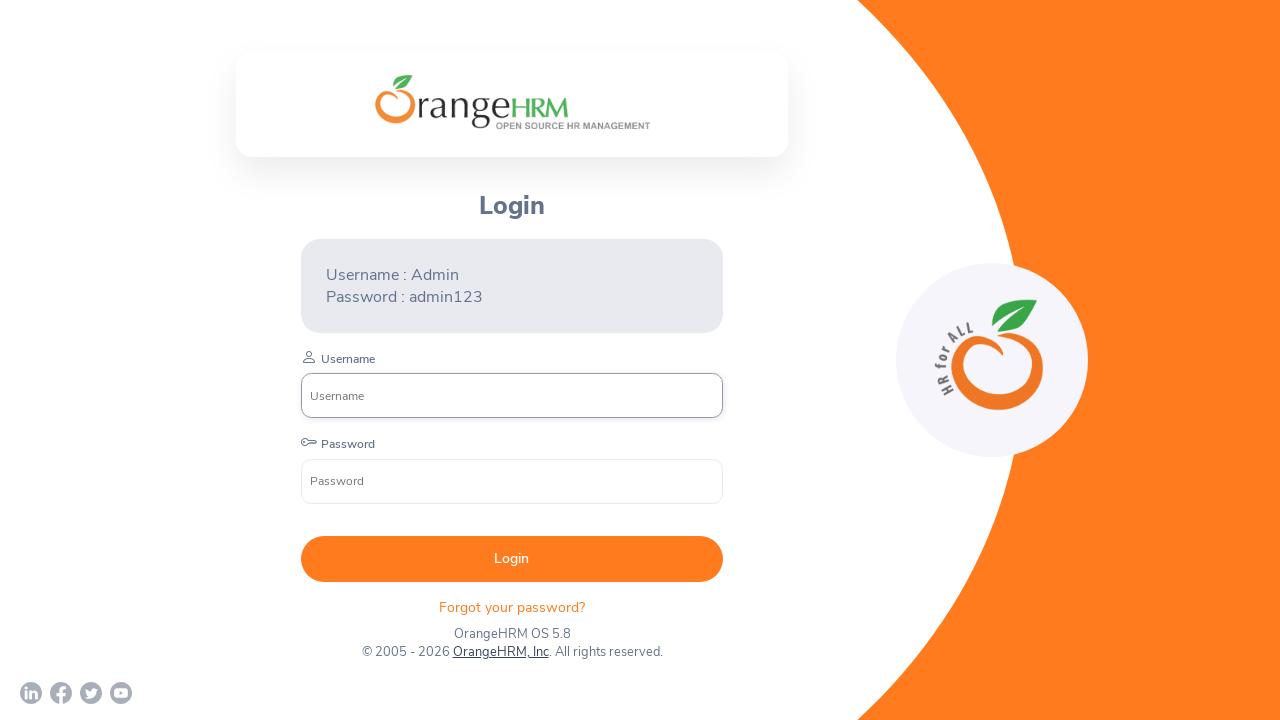

Clicked on the 'OrangeHRM, Inc' link at (500, 652) on text=OrangeHRM, Inc
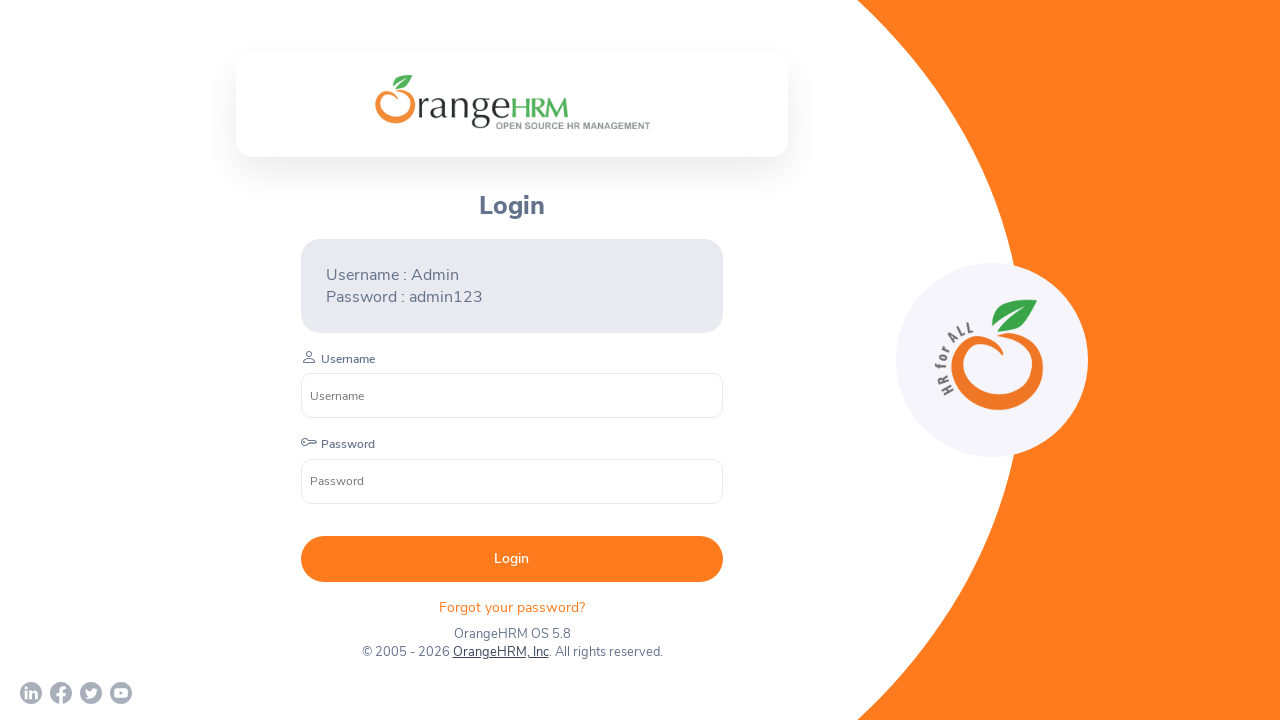

Waited for navigation to complete (networkidle state)
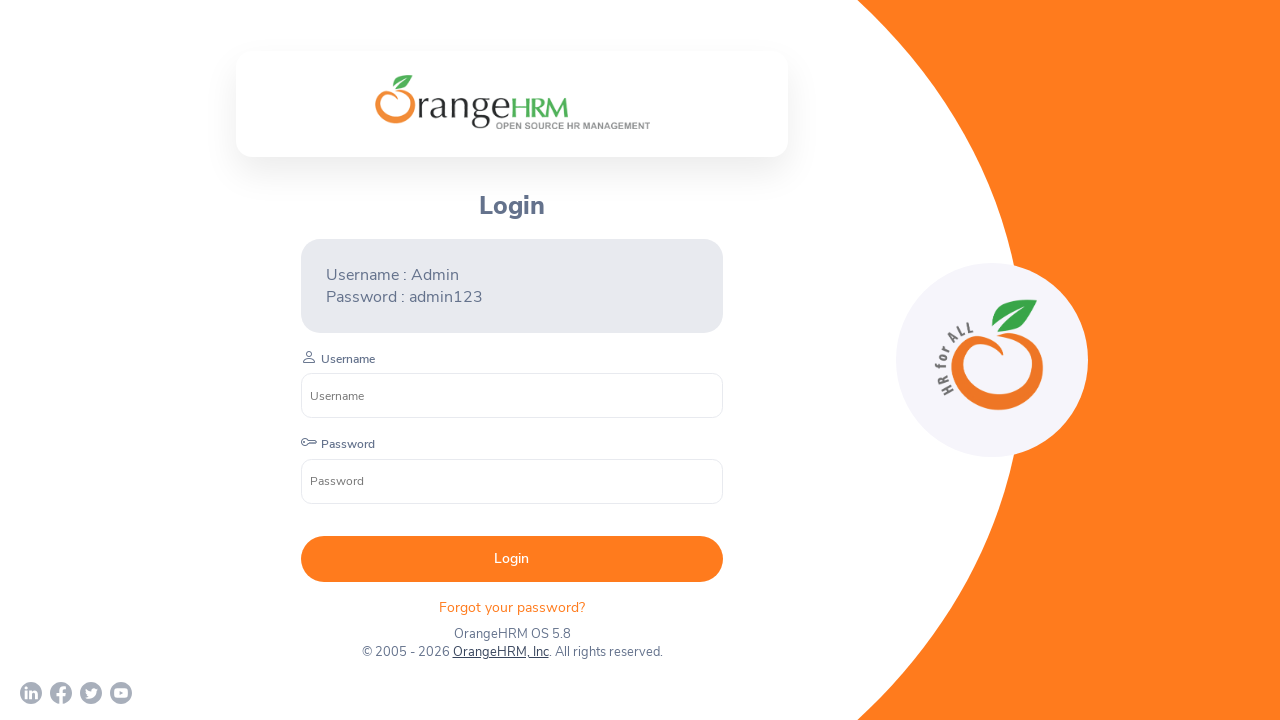

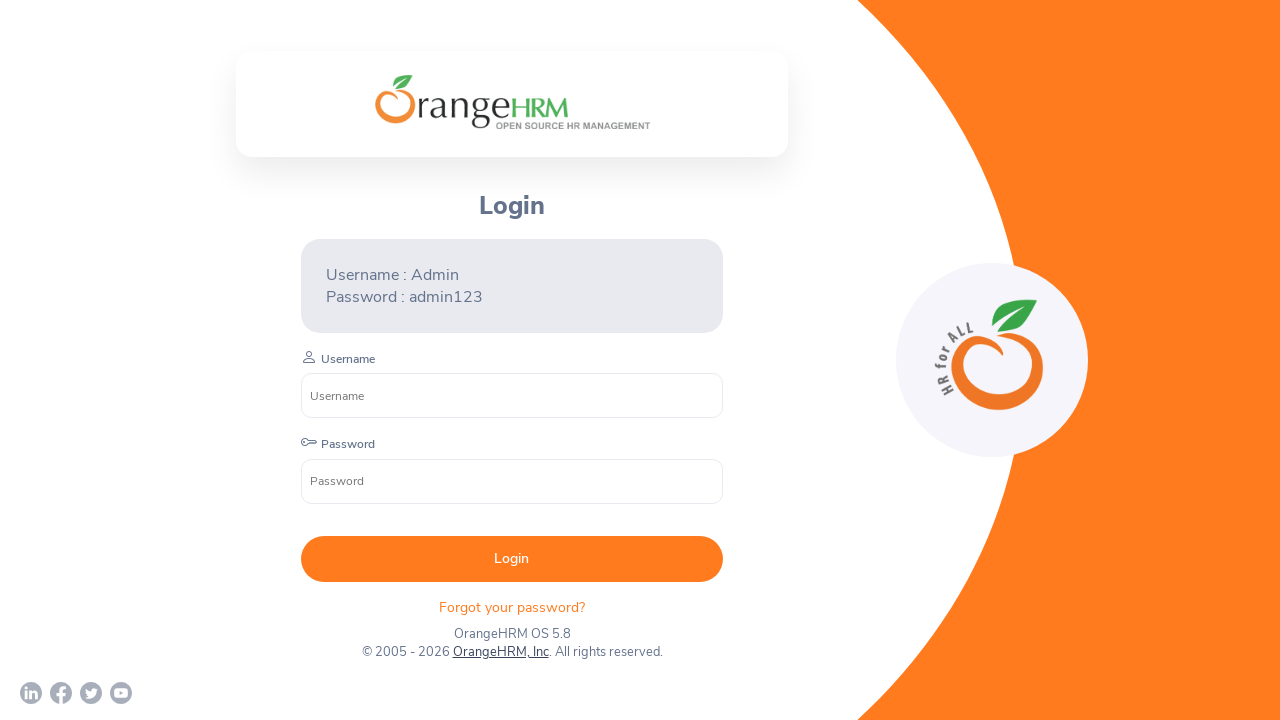